Tests checkbox selection, radio button selection, and show/hide functionality on a practice automation page

Starting URL: https://rahulshettyacademy.com/AutomationPractice

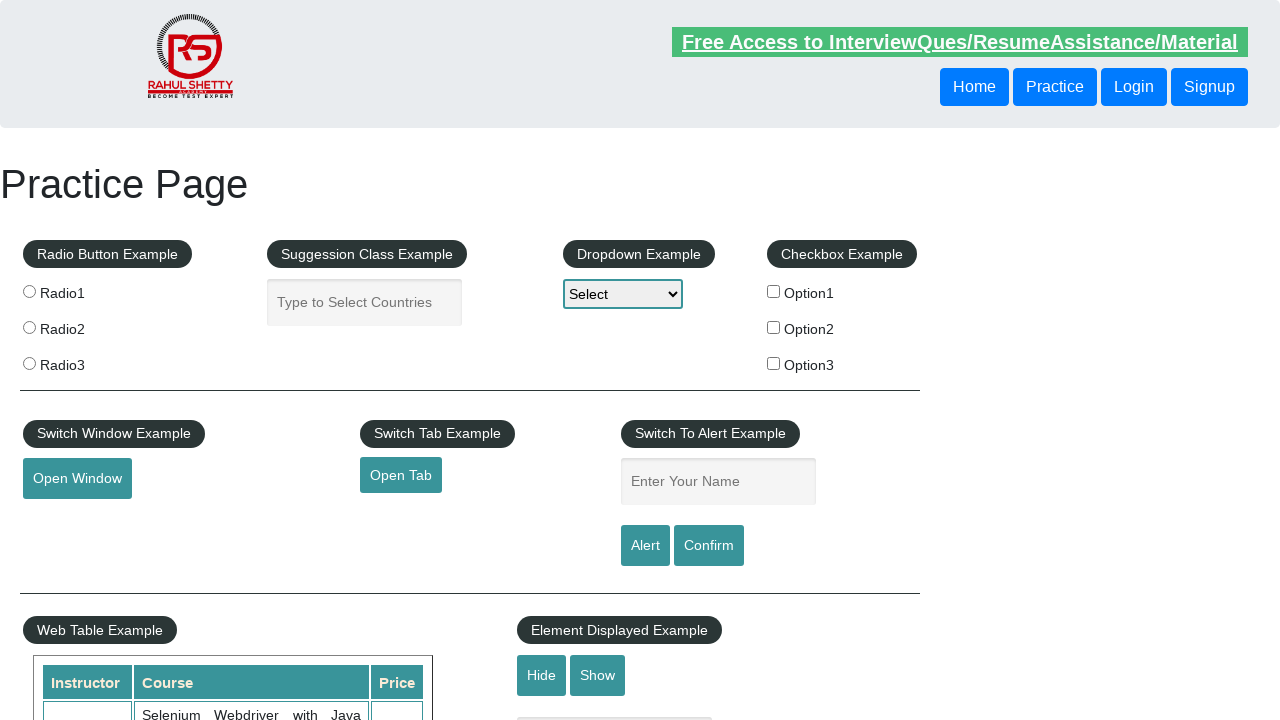

Navigated to Ultimate QA simple HTML elements page
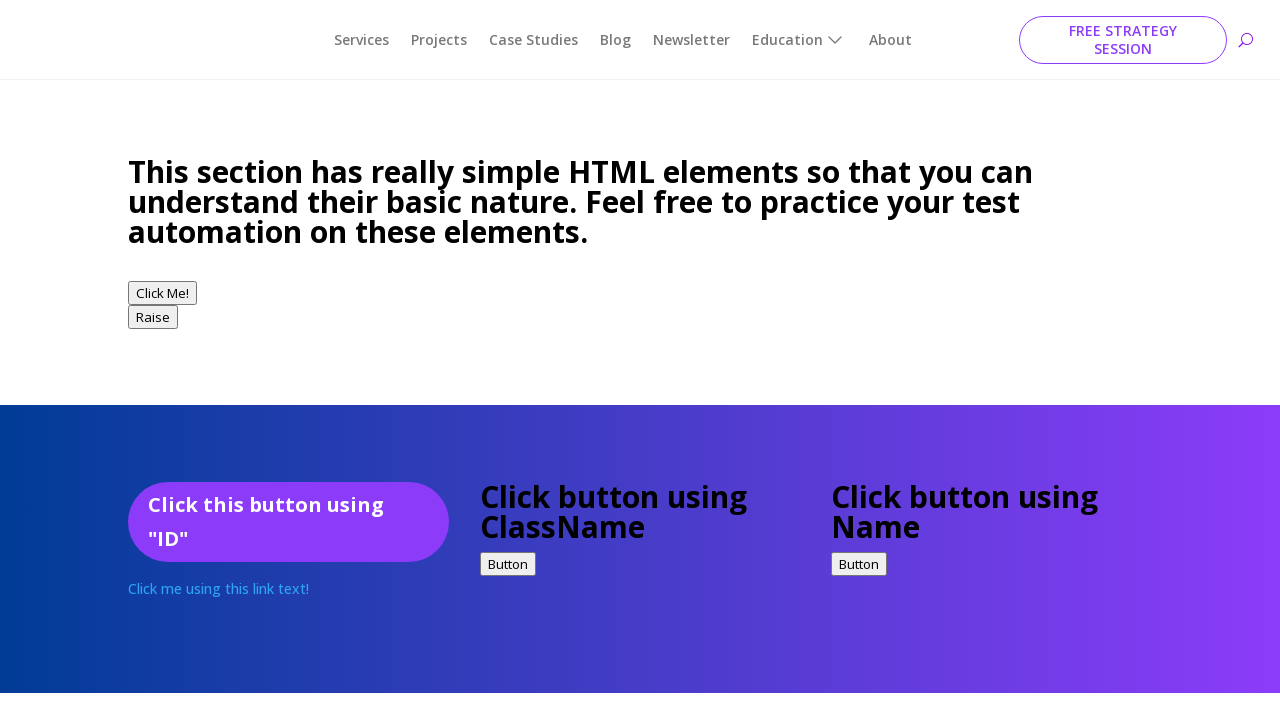

Located all checkboxes on the page
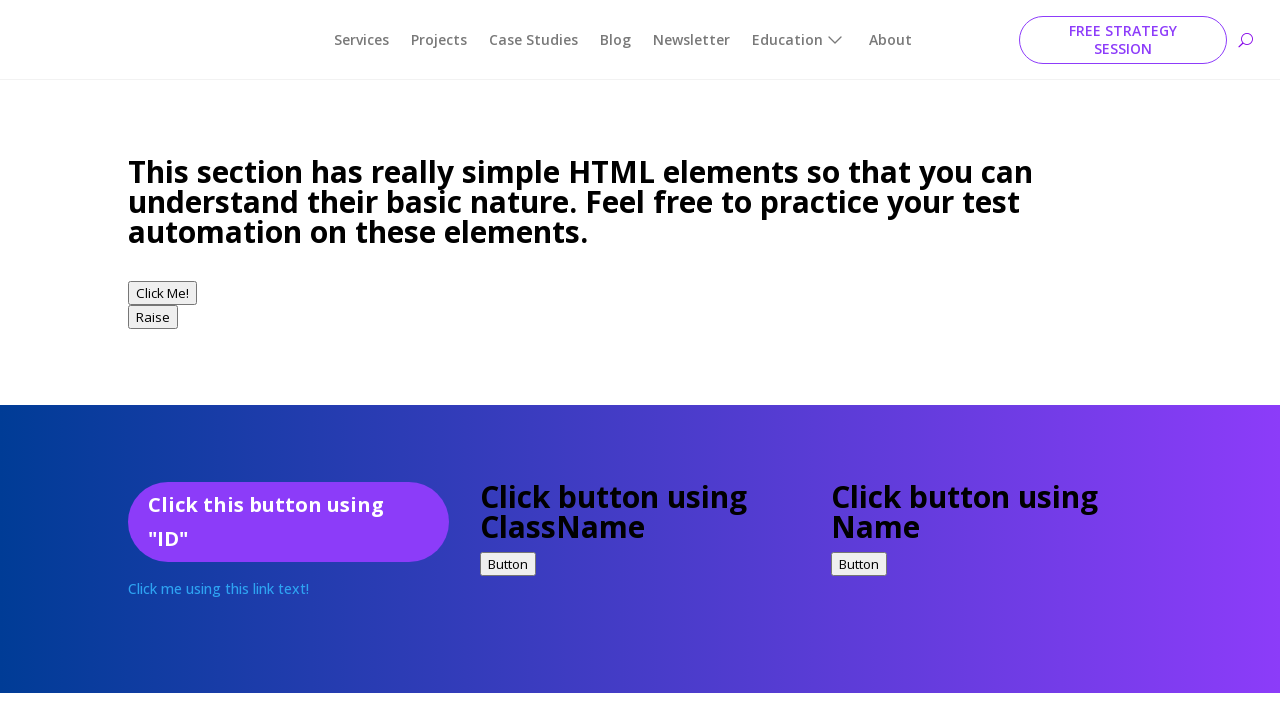

Retrieved the first checkbox element
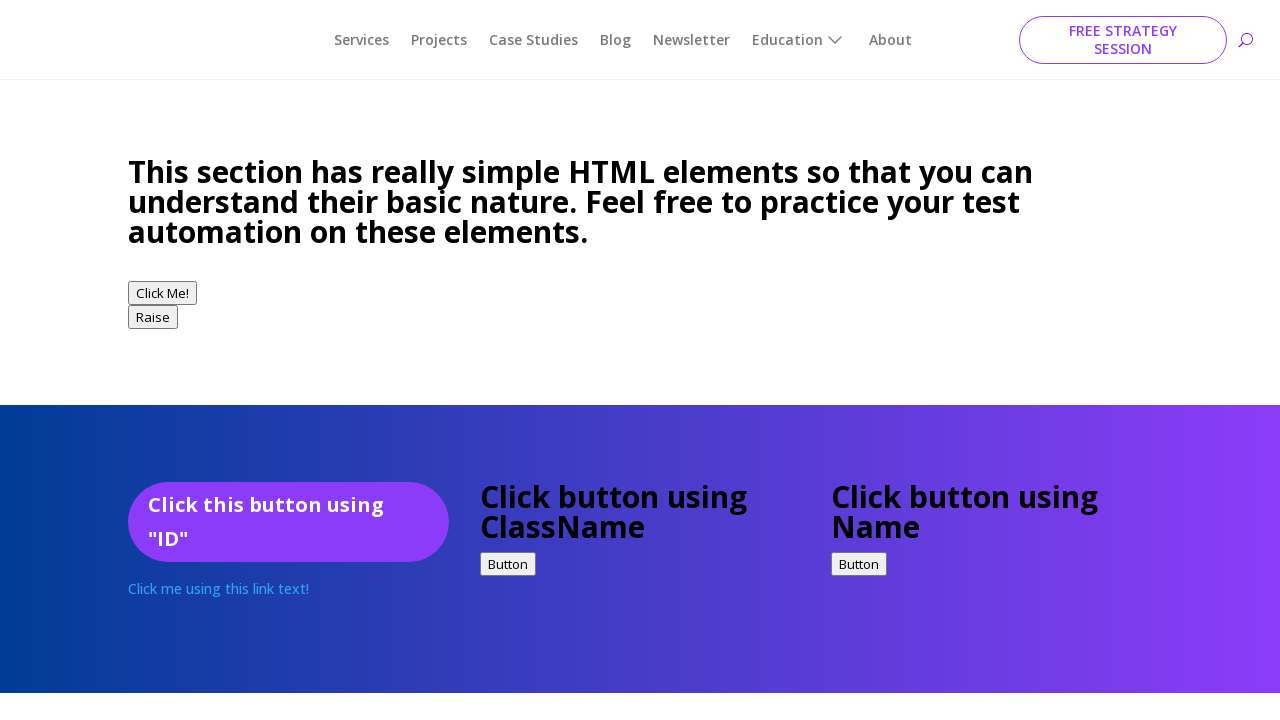

Retrieved the value attribute from the first checkbox
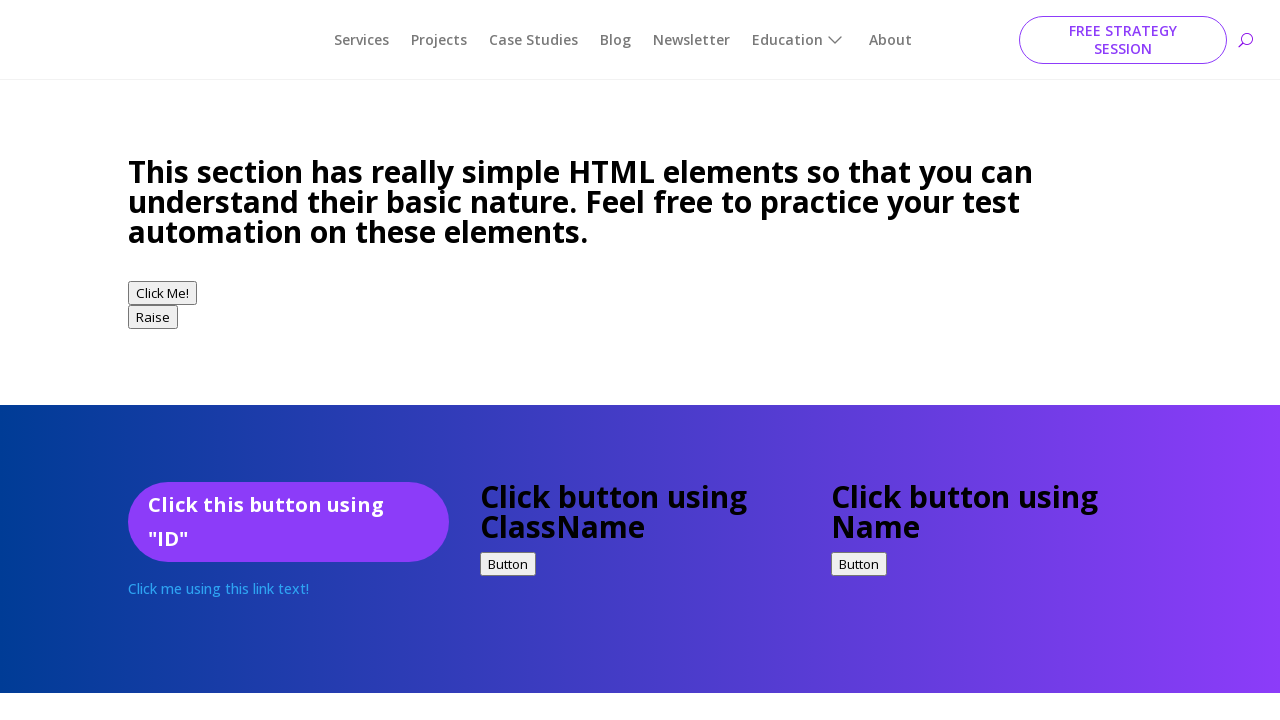

Verified first checkbox has value attribute 'Bike'
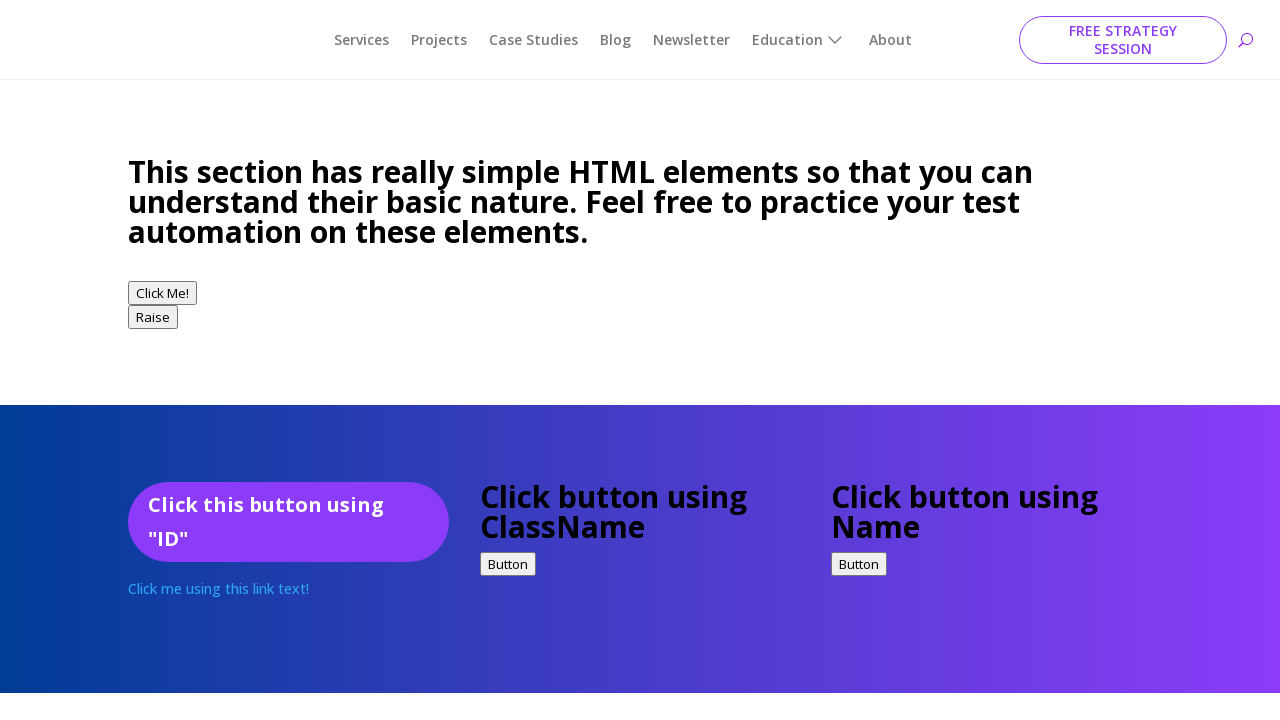

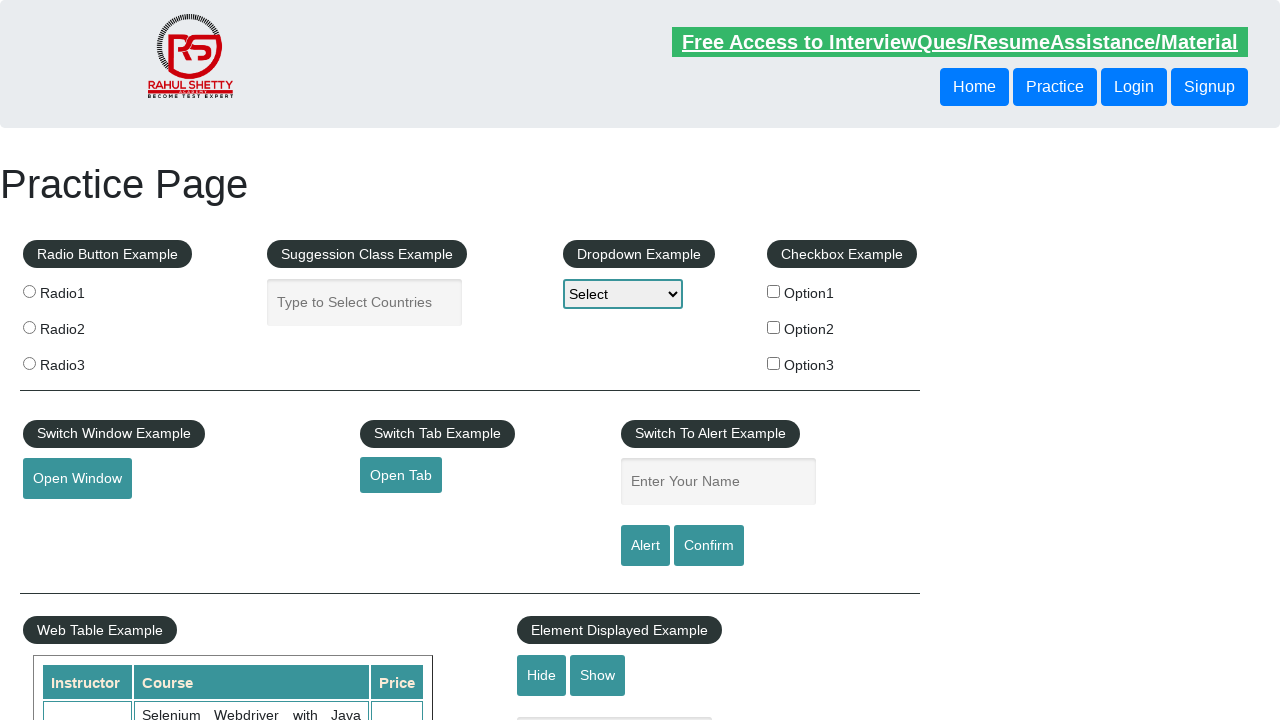